Navigates to the Modern Tester CSS Diner practice page

Starting URL: https://seleniumui.moderntester.pl/css-diner-develop/index.html

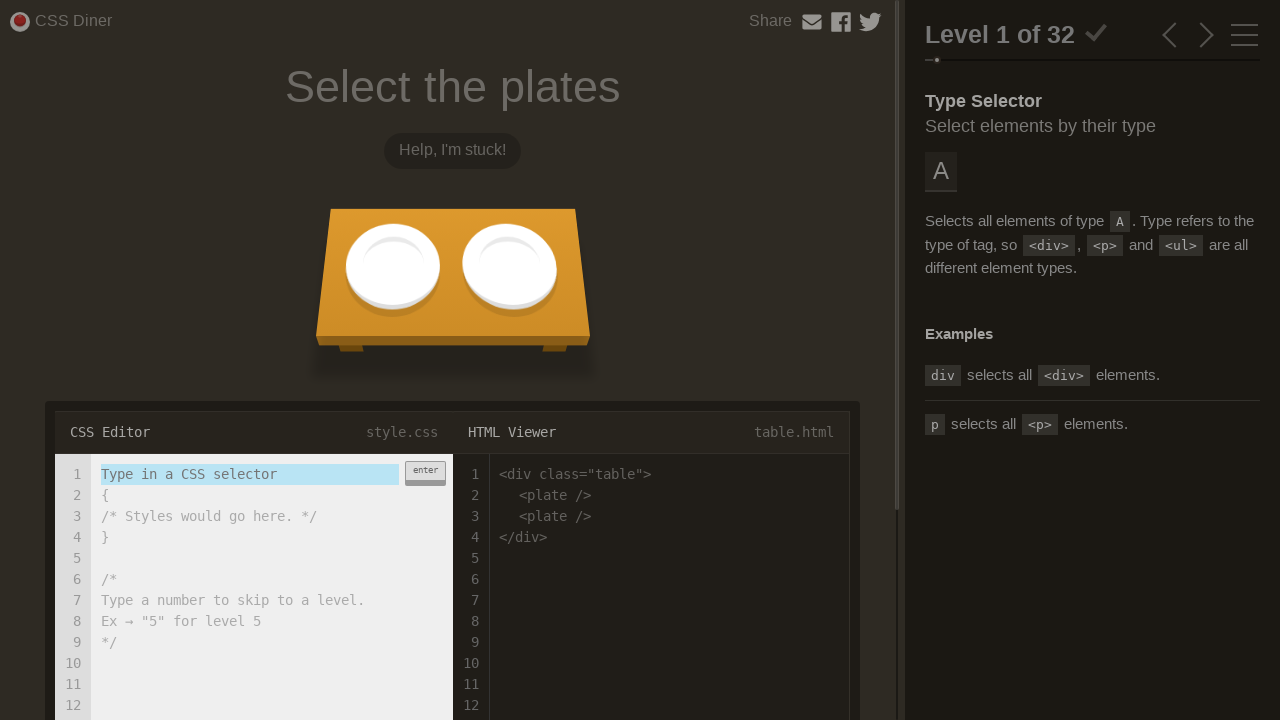

Navigated to Modern Tester CSS Diner practice page
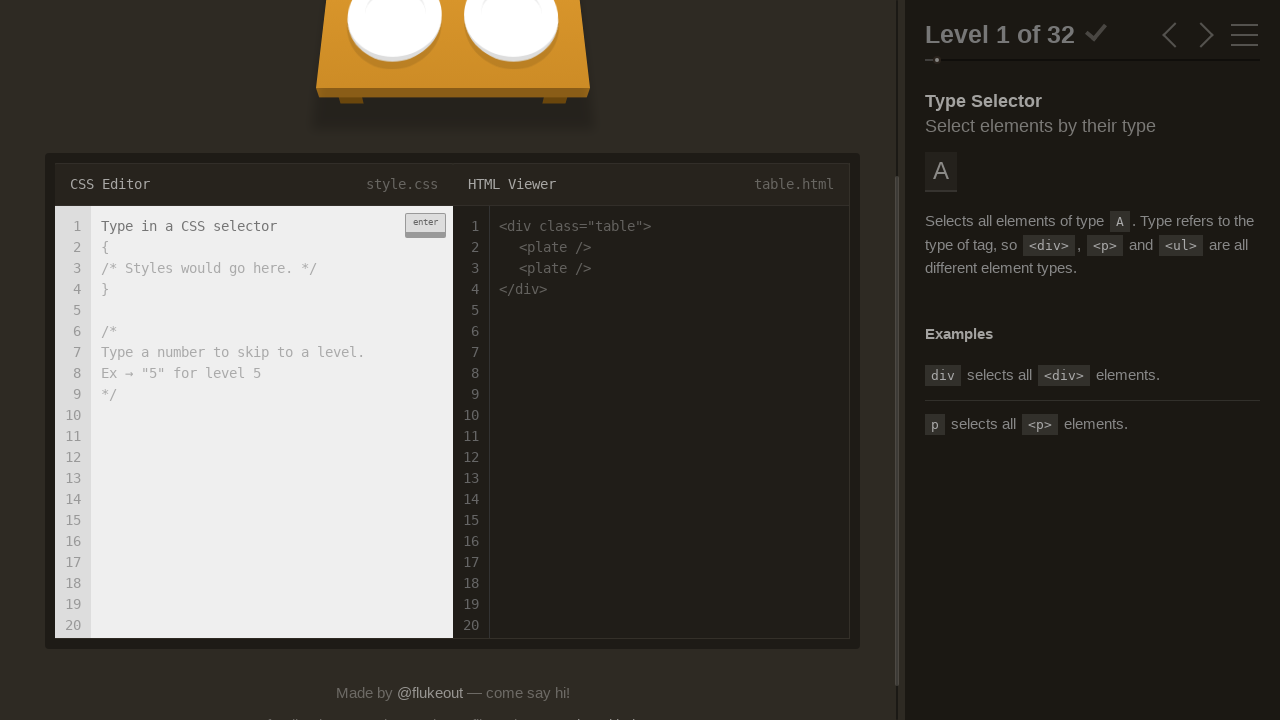

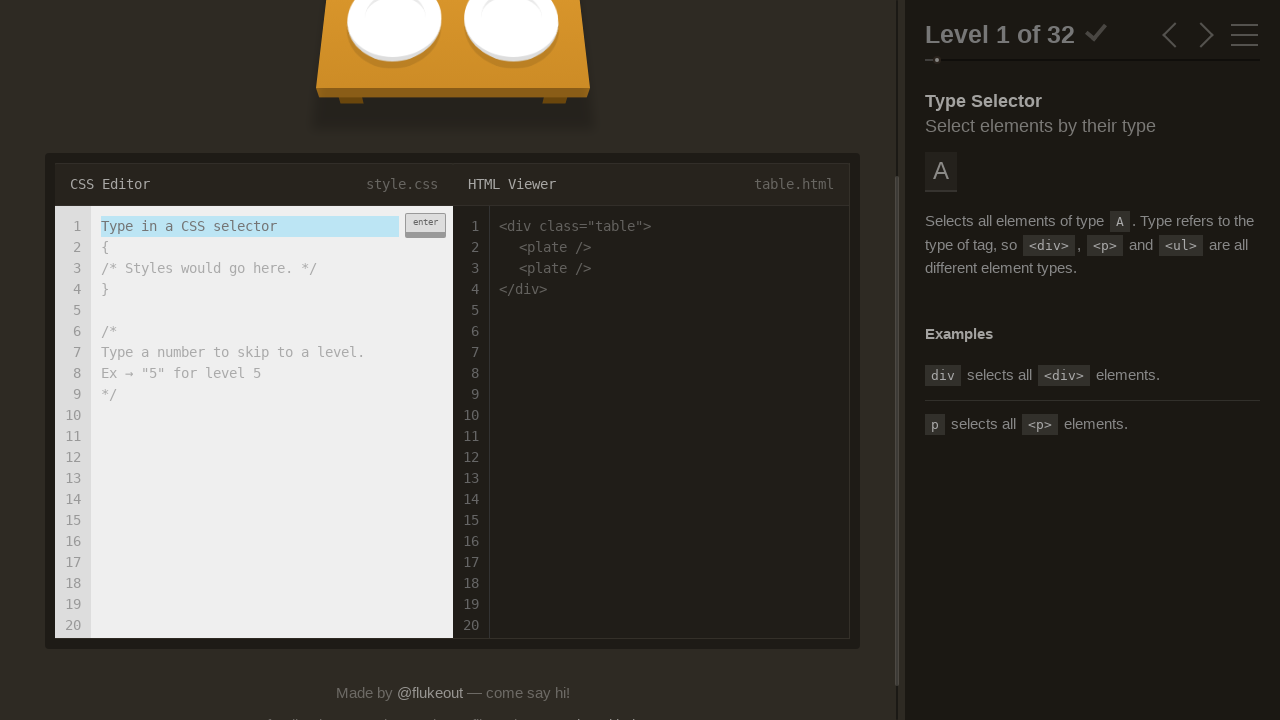